Tests table sorting functionality by clicking on a column header to sort items alphabetically, then verifies the sorting worked correctly and searches for a specific item (Banana) in the sorted table.

Starting URL: https://rahulshettyacademy.com/seleniumPractise/#/offers

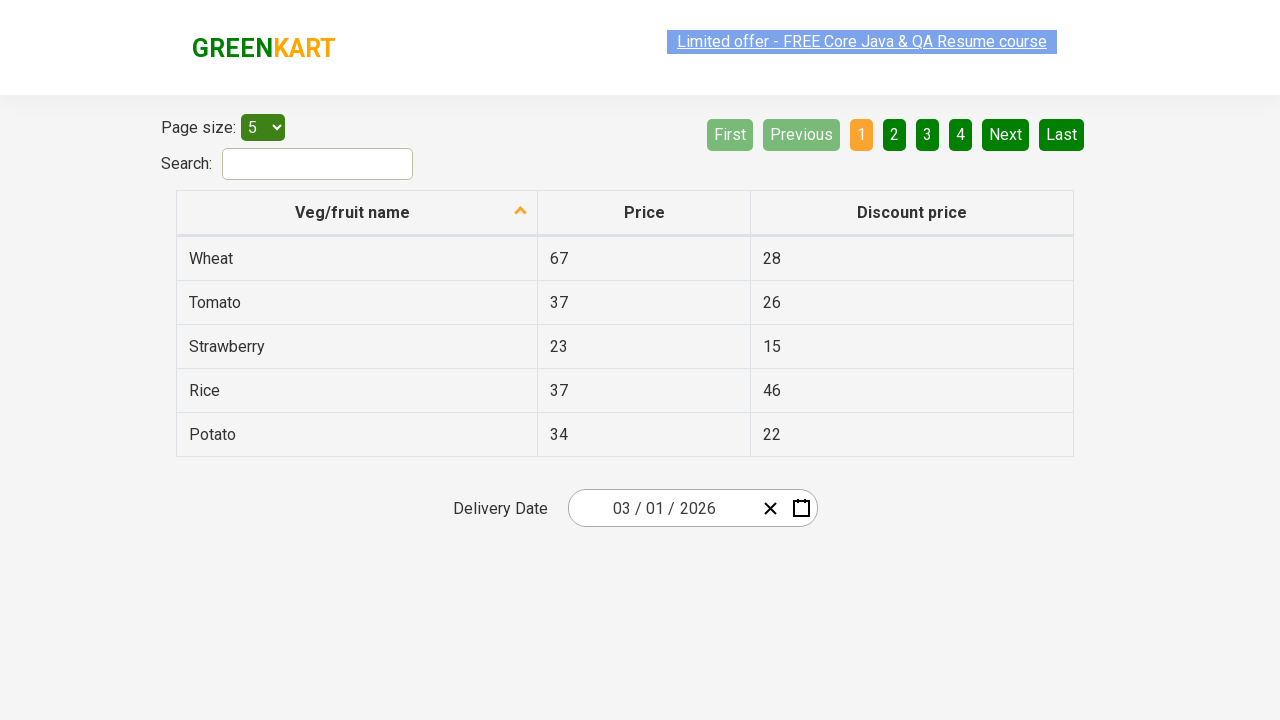

Waited for table to load
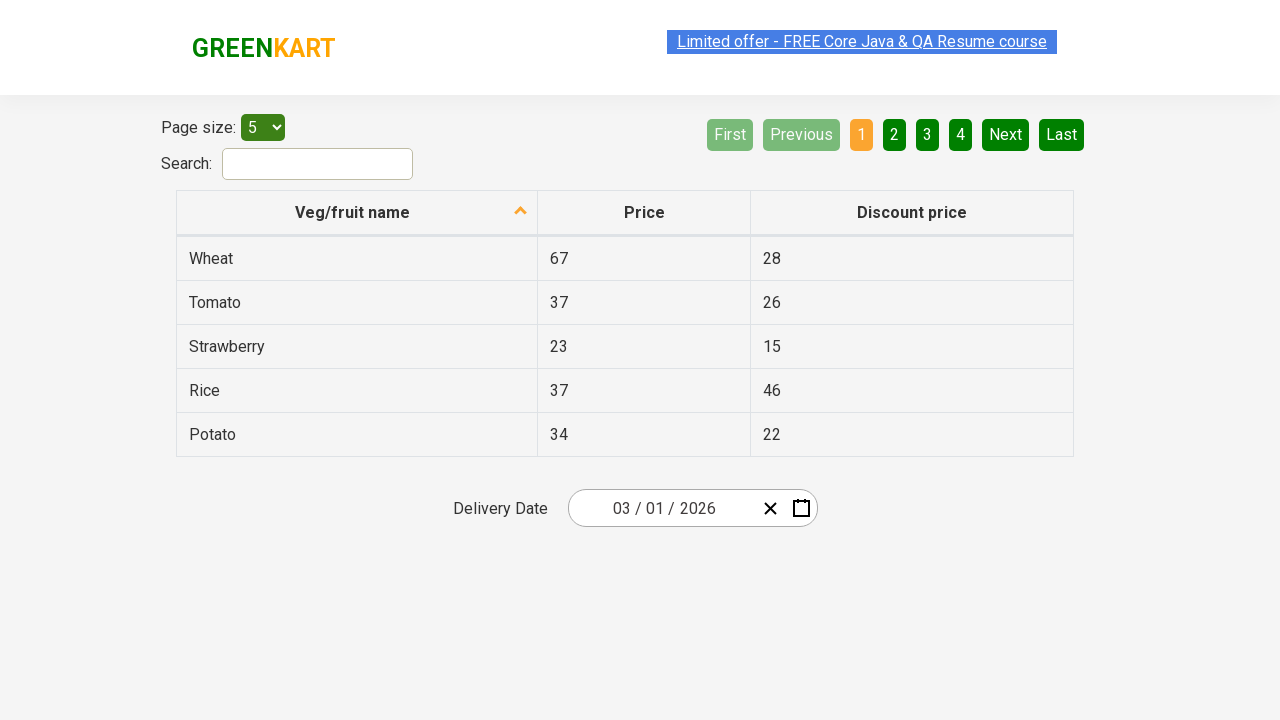

Clicked first column header to sort items alphabetically at (357, 213) on xpath=//tr/th[1]
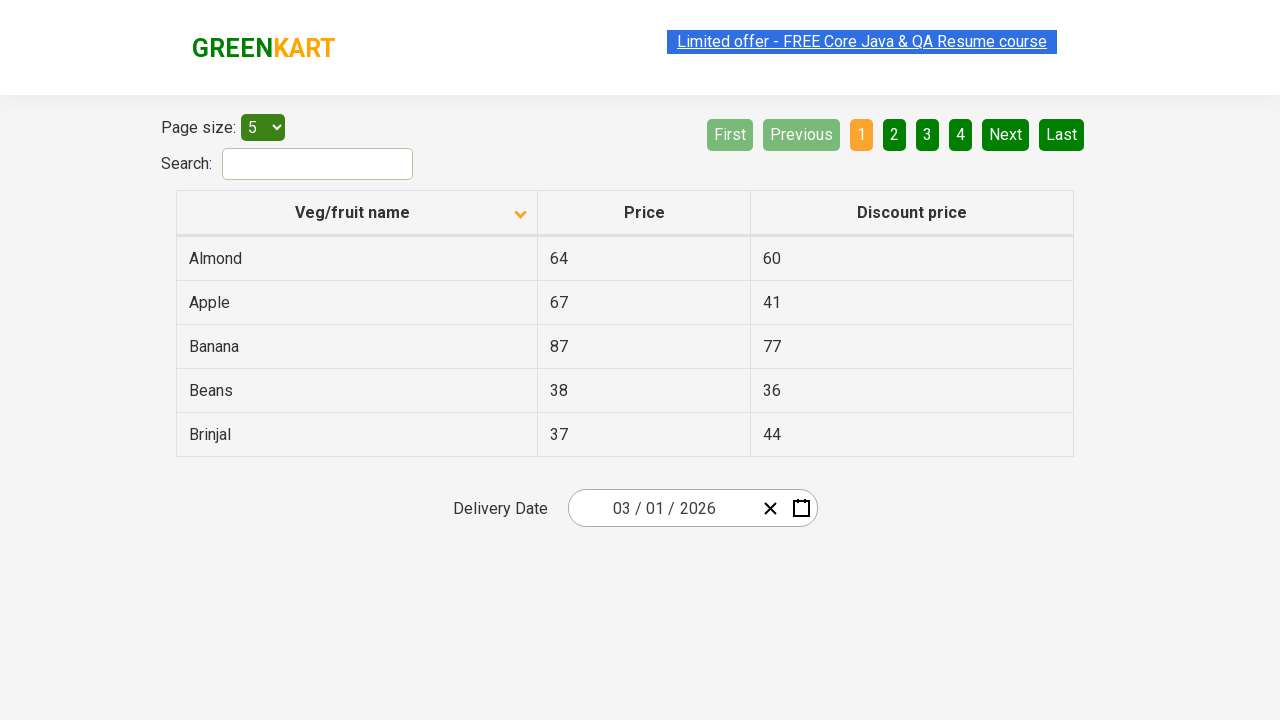

Waited for table to update after sorting
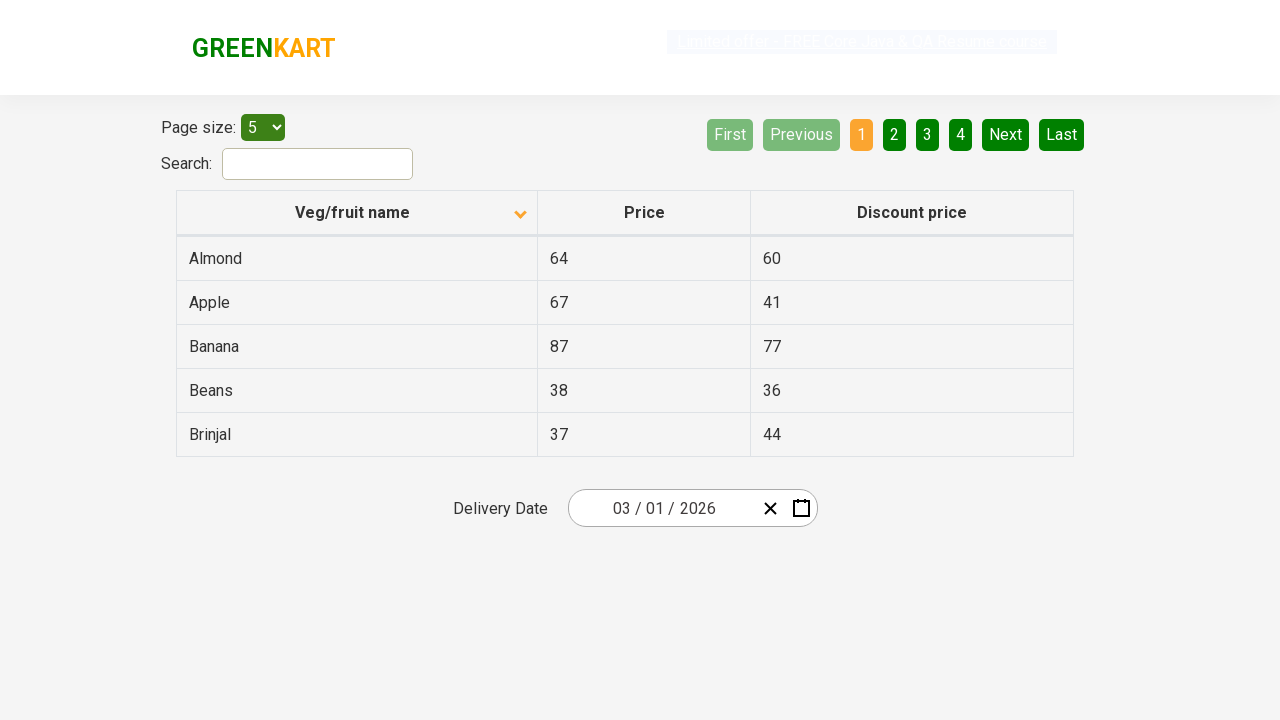

Retrieved all items from first column
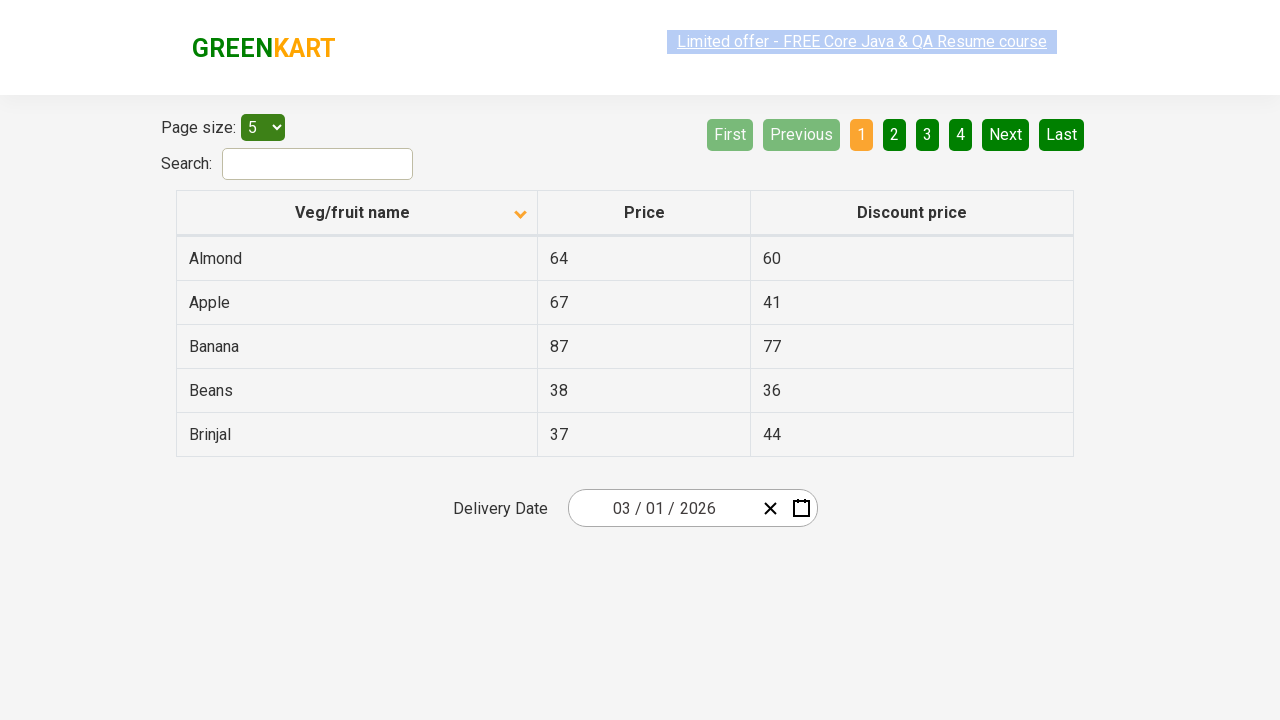

Verified that items are sorted alphabetically
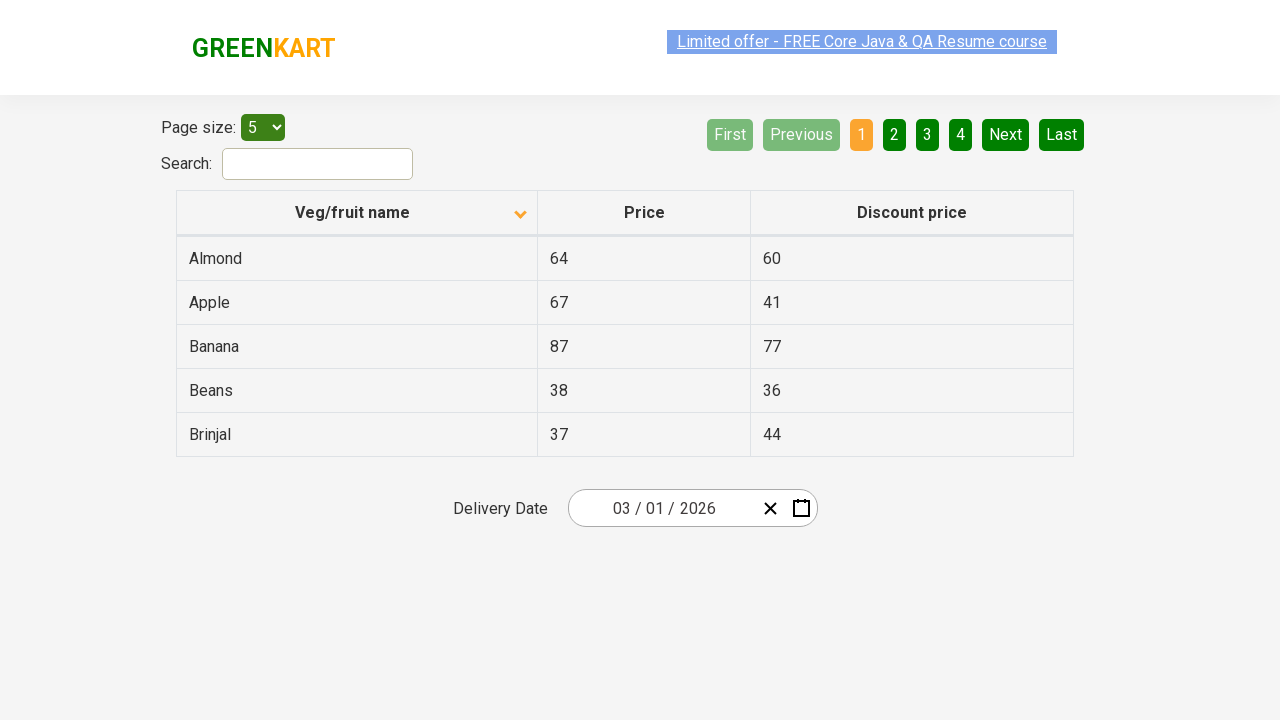

Found and verified 'Banana' row is visible in sorted table
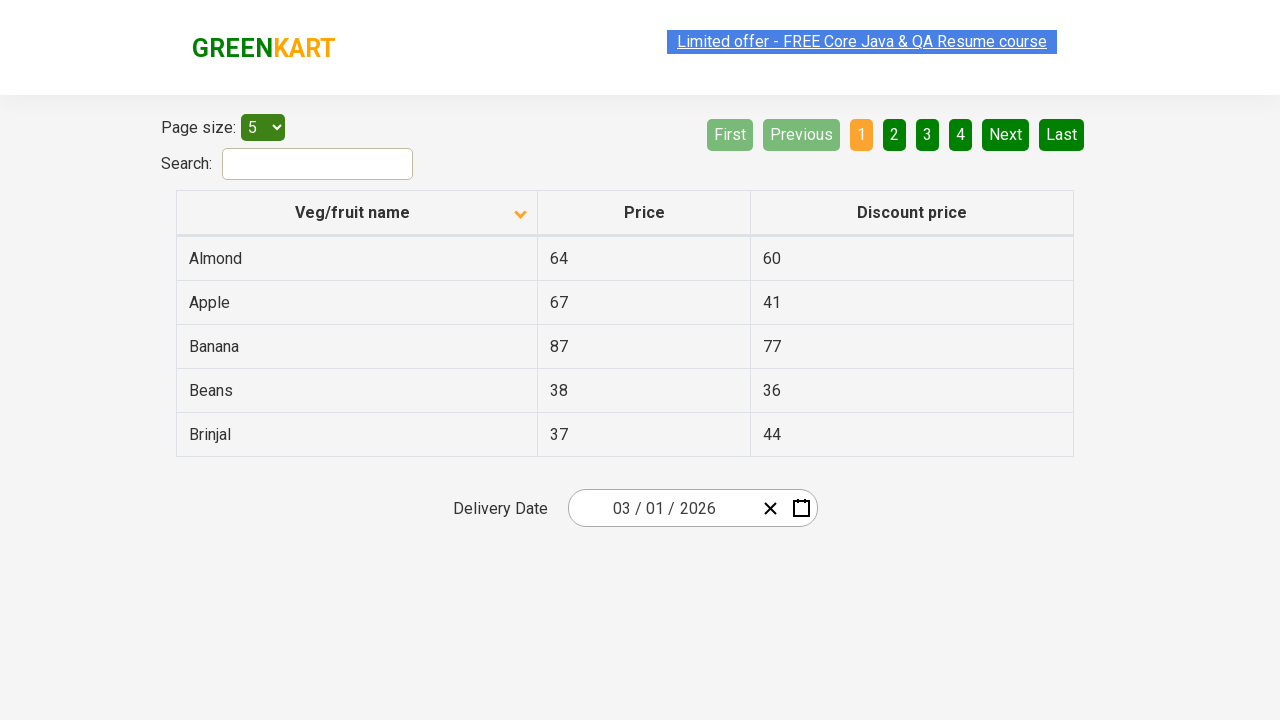

Retrieved price of Banana from table
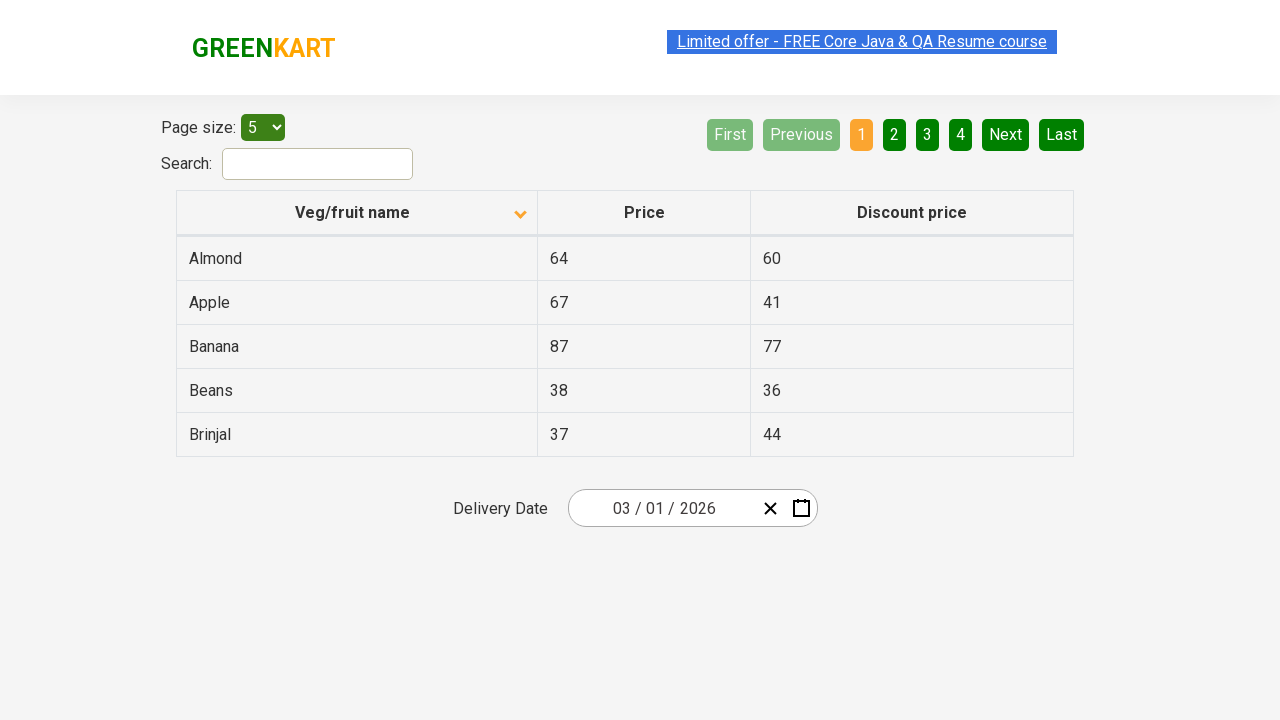

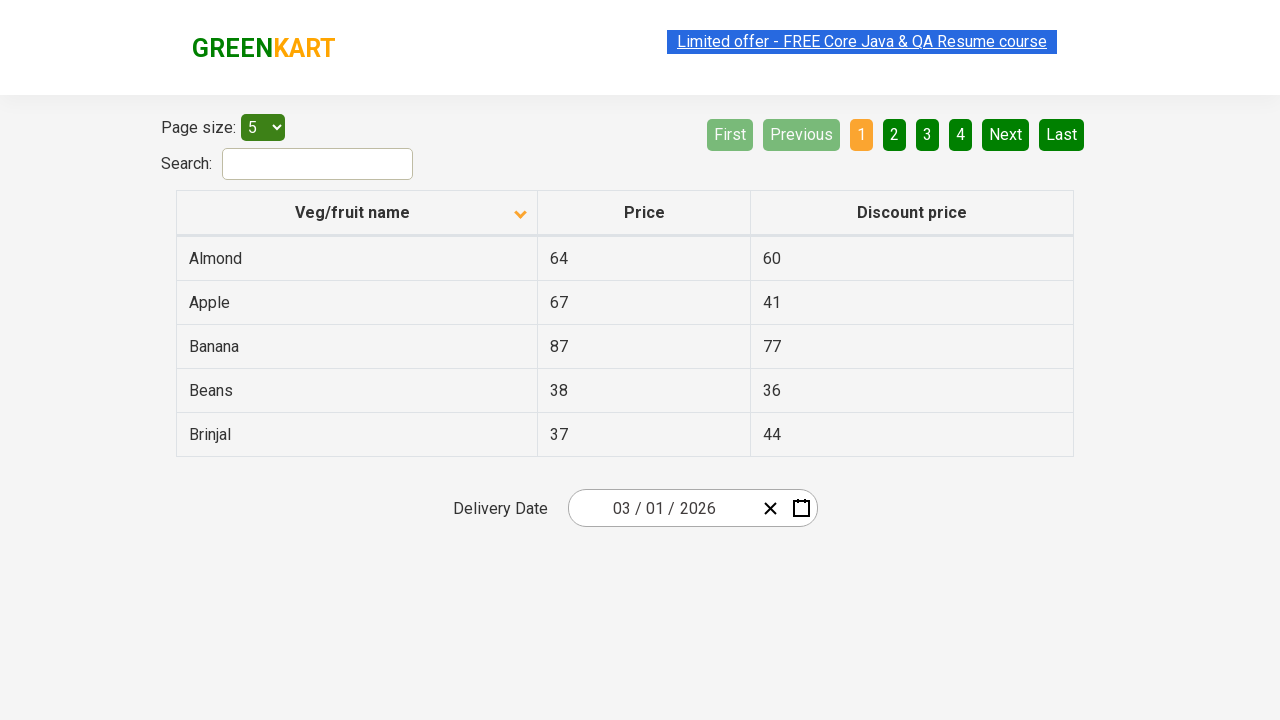